Tests addition functionality on the calculator by entering -234234 + 345345 and verifying the result

Starting URL: https://www.calculator.net

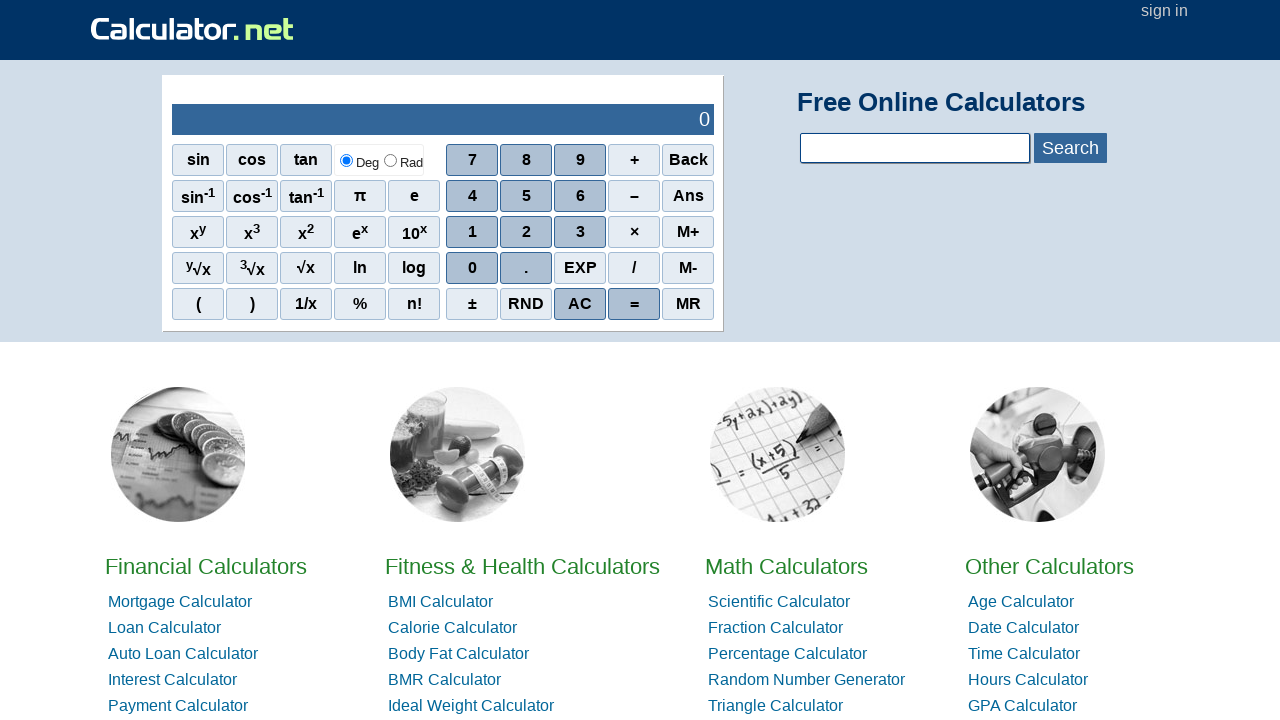

Clicked minus sign to make negative number at (634, 196) on xpath=//*[@class='sciop' and text()='–']
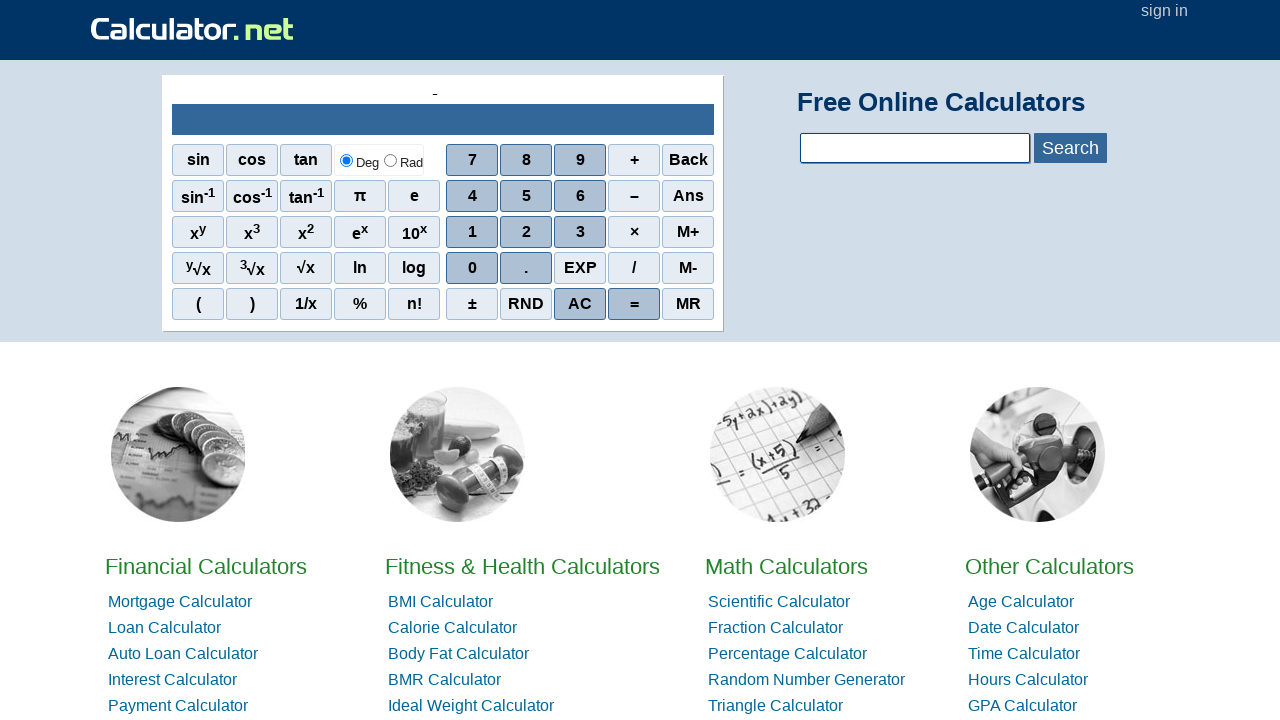

Clicked digit 2 (first digit of 234234) at (526, 232) on xpath=//*[@class='scinm' and text()='2']
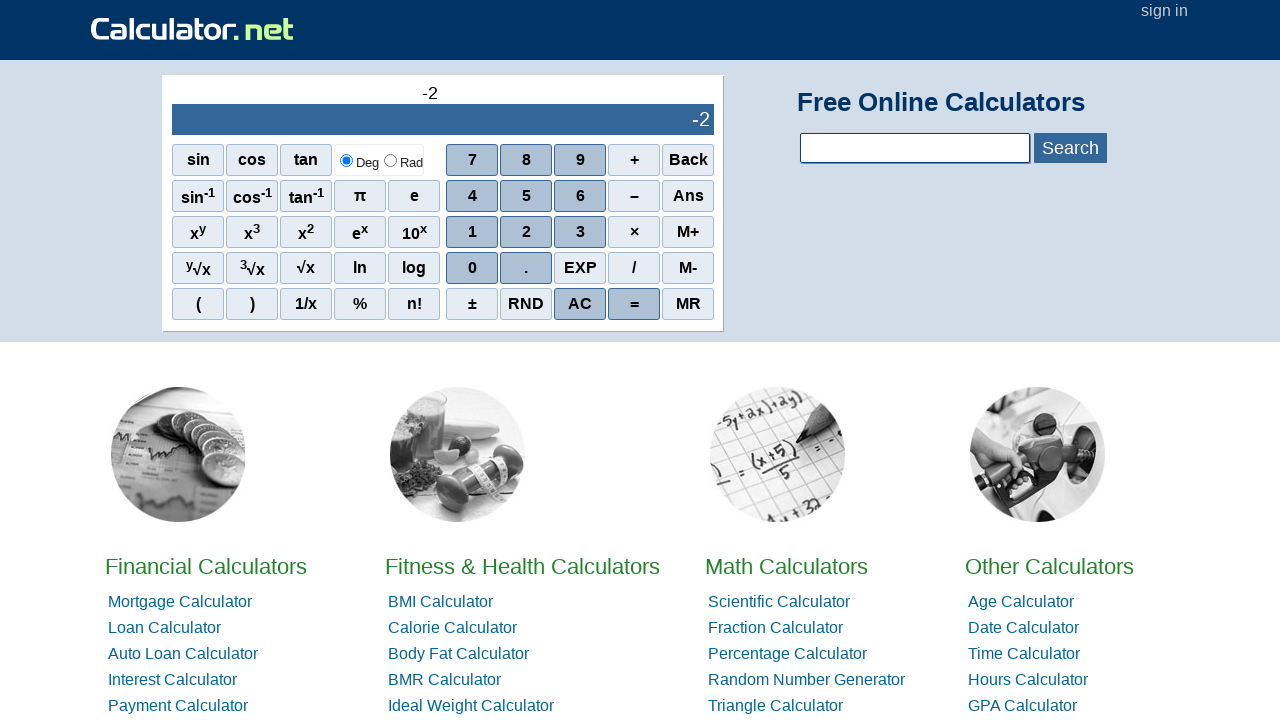

Clicked digit 3 (second digit of 234234) at (580, 232) on xpath=//*[@class='scinm' and text()='3']
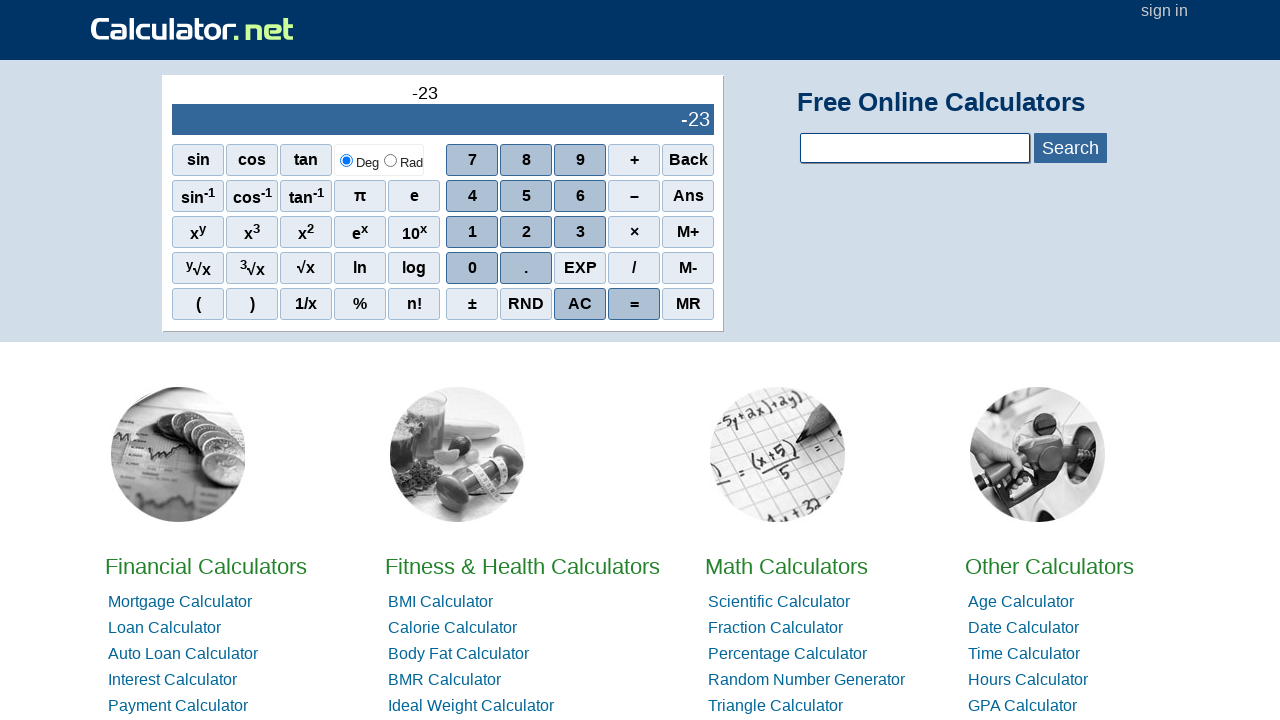

Clicked digit 4 (third digit of 234234) at (472, 196) on xpath=//*[@class='scinm' and text()='4']
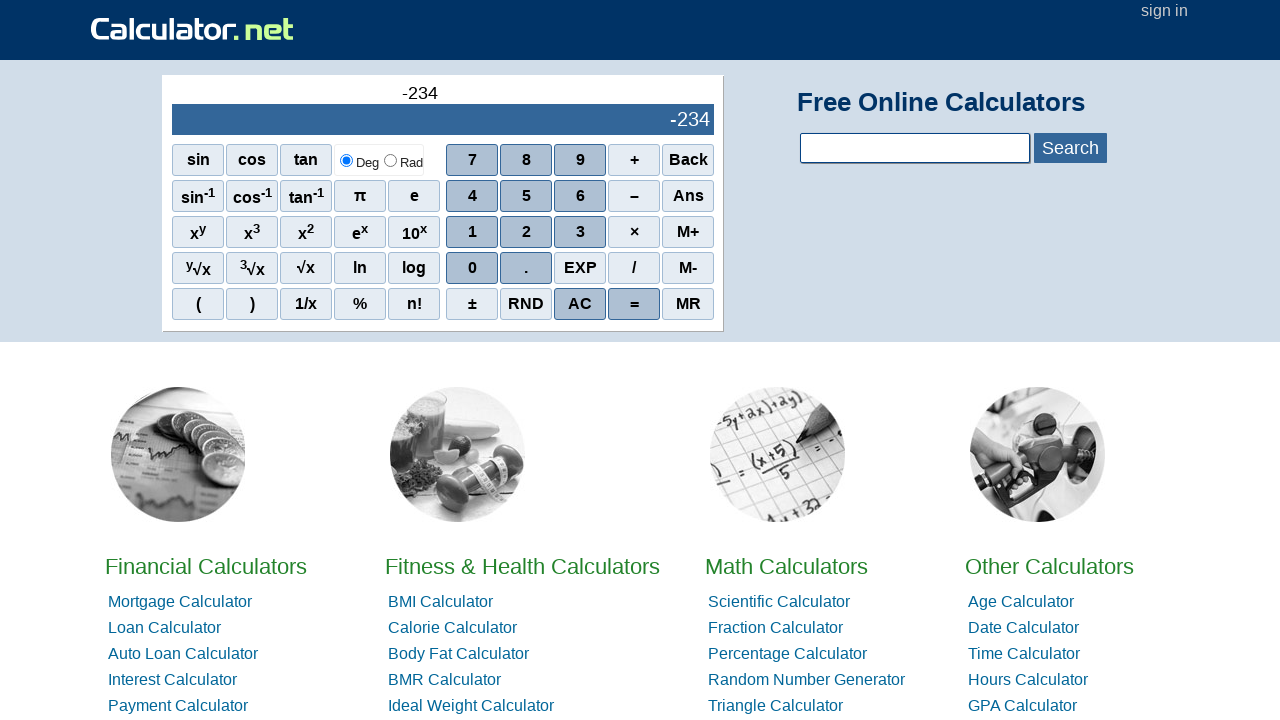

Clicked digit 2 (fourth digit of 234234) at (526, 232) on xpath=//*[@class='scinm' and text()='2']
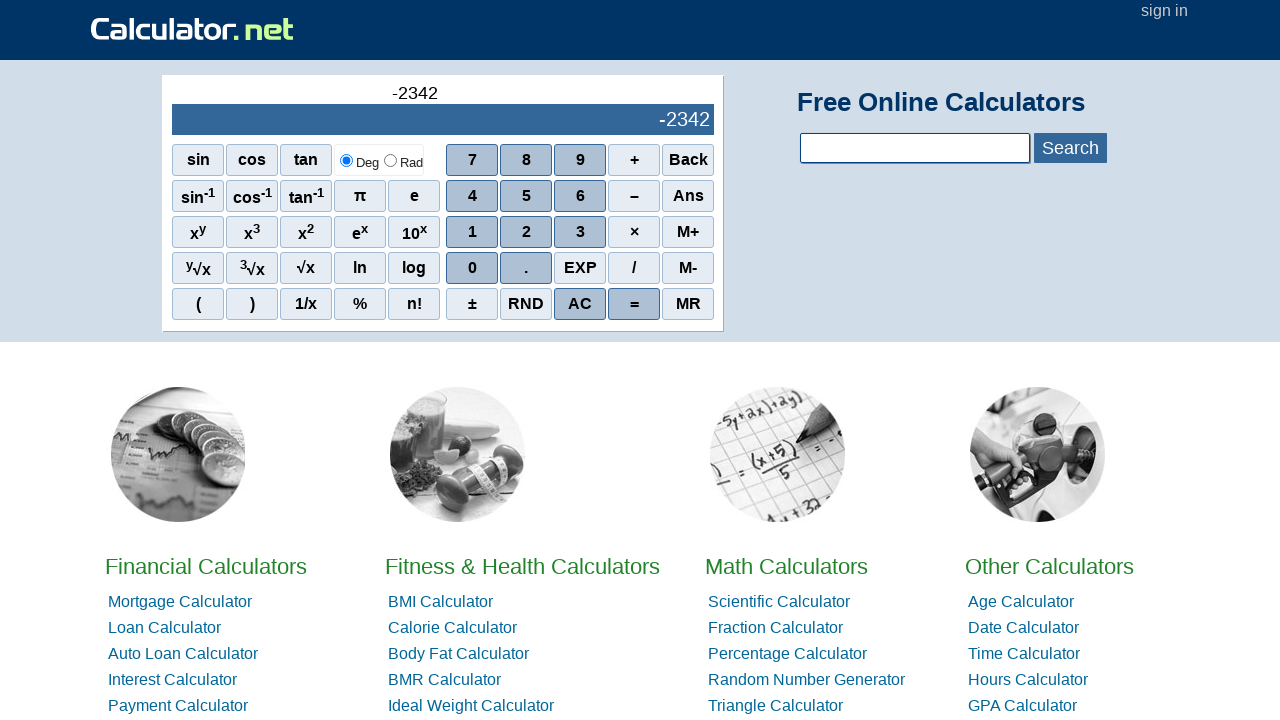

Clicked digit 3 (fifth digit of 234234) at (580, 232) on xpath=//*[@class='scinm' and text()='3']
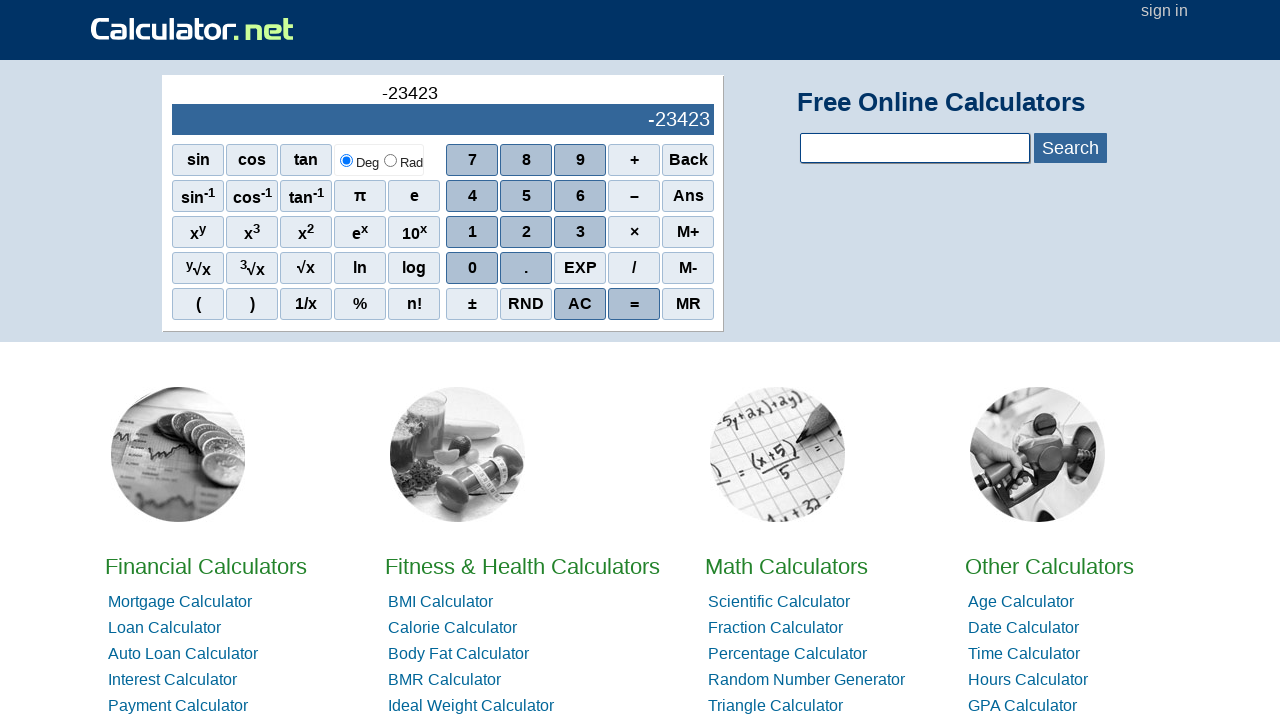

Clicked digit 4 (sixth digit of 234234) at (472, 196) on xpath=//*[@class='scinm' and text()='4']
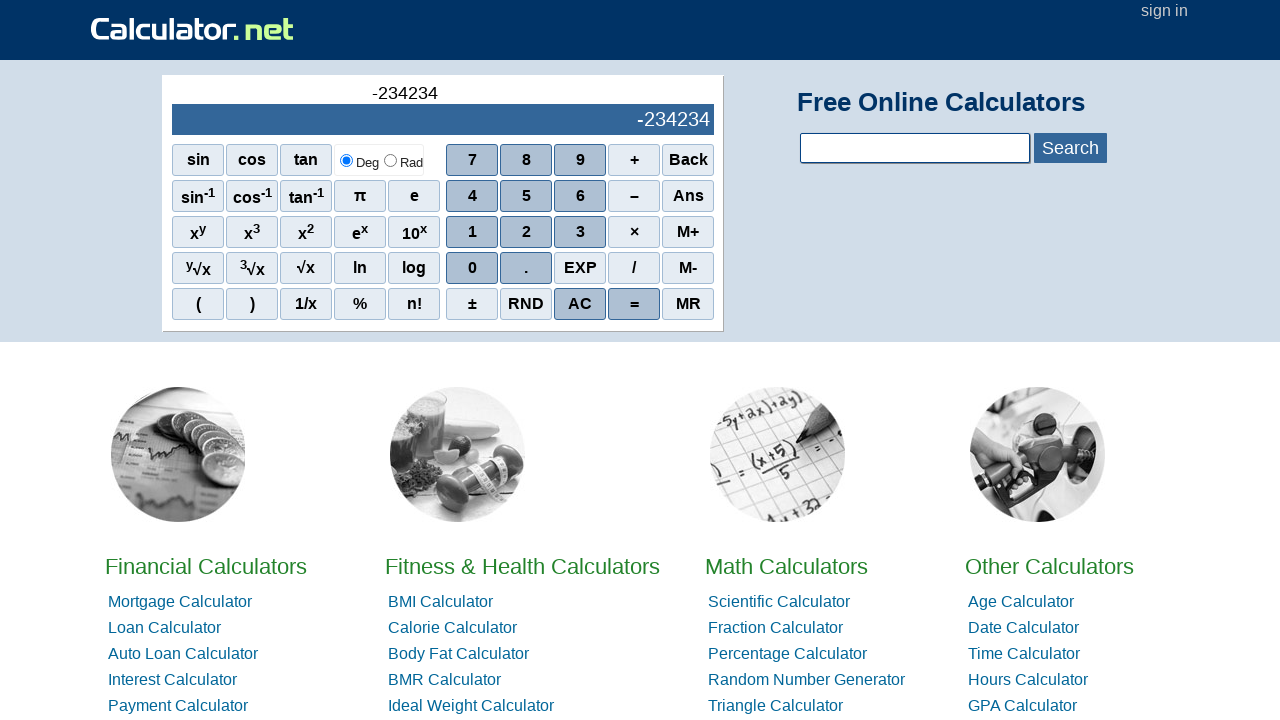

Clicked addition operator at (634, 160) on xpath=//*[@class='sciop' and text()='+']
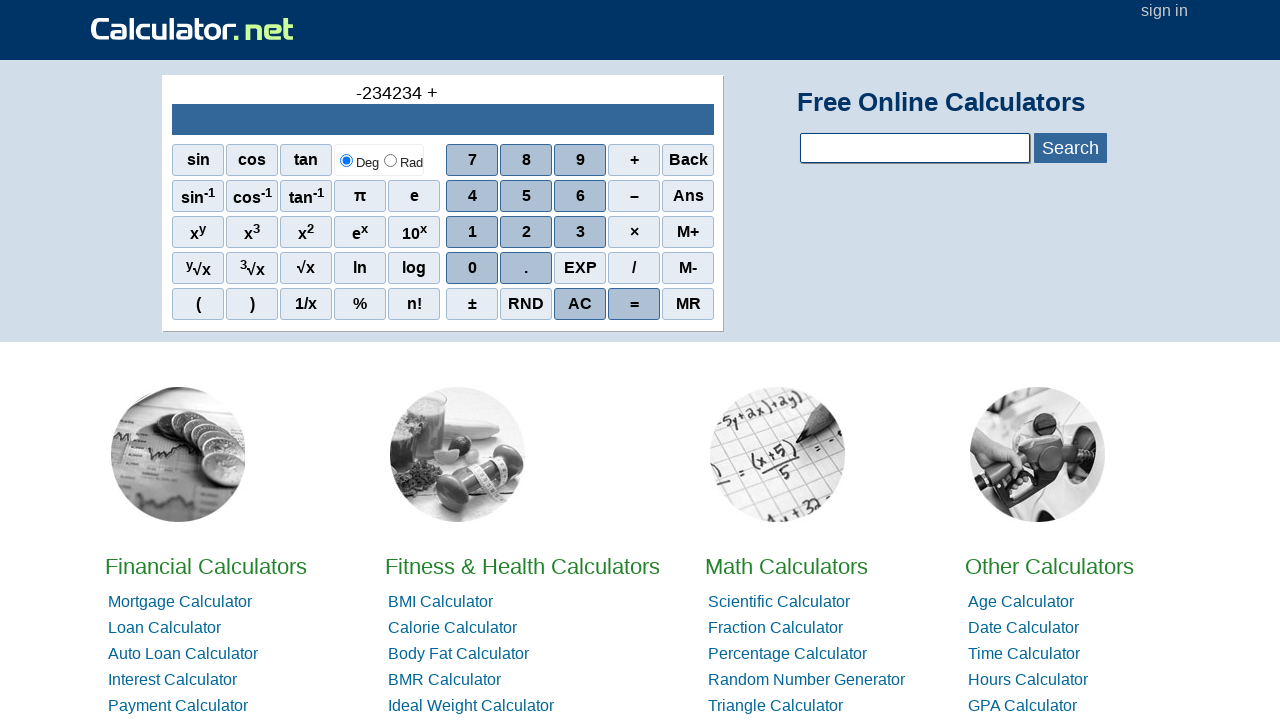

Clicked digit 3 (first digit of 345345) at (580, 232) on xpath=//*[@class='scinm' and text()='3']
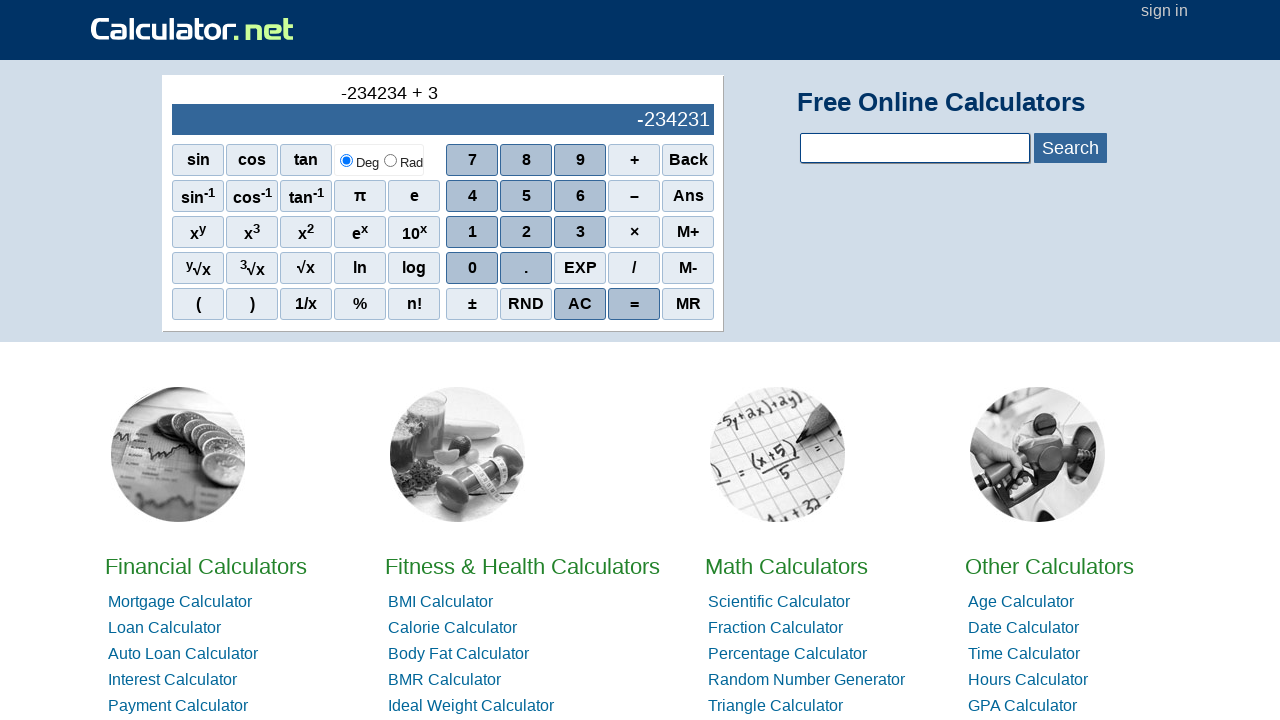

Clicked digit 4 (second digit of 345345) at (472, 196) on xpath=//*[@class='scinm' and text()='4']
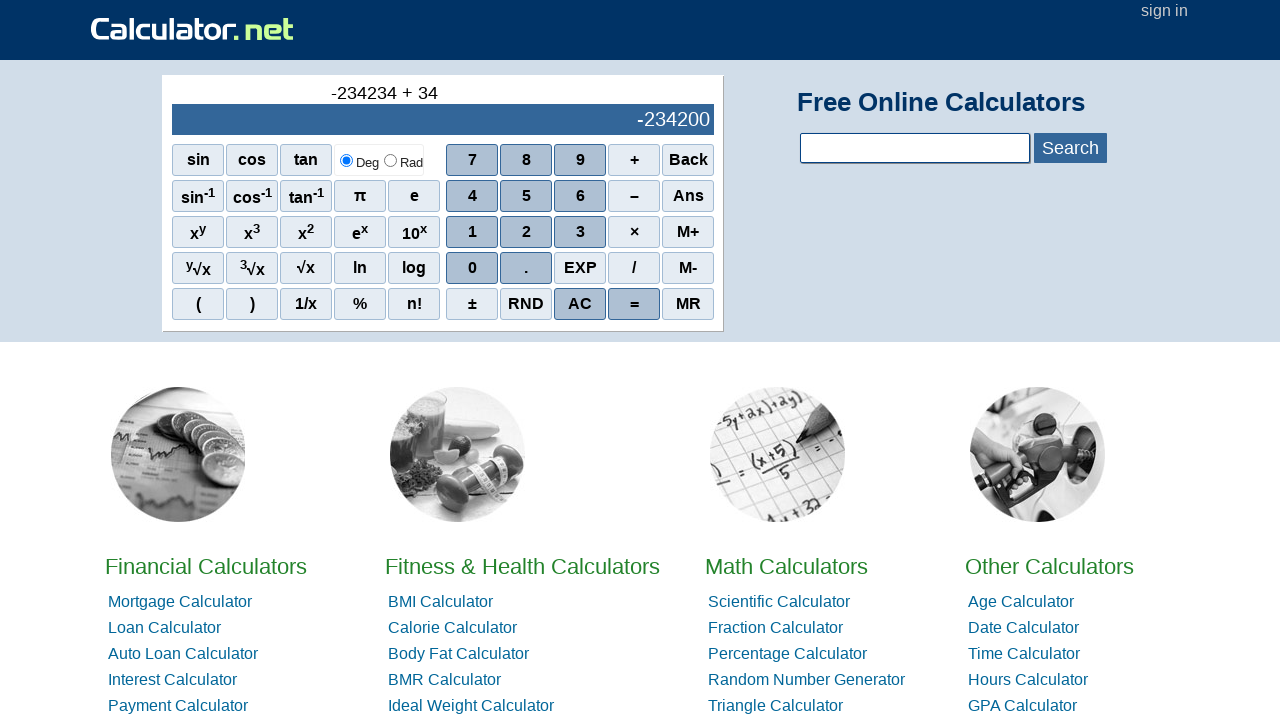

Clicked digit 5 (third digit of 345345) at (526, 196) on xpath=//*[@class='scinm' and text()='5']
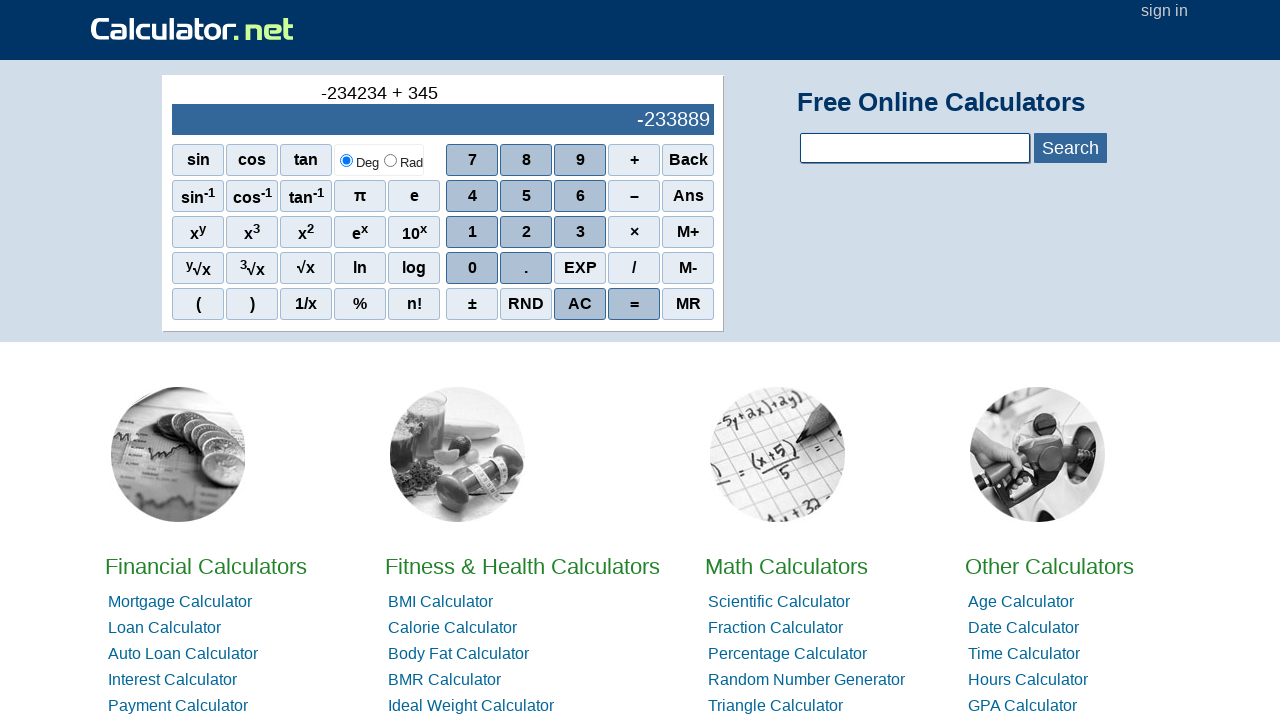

Clicked digit 3 (fourth digit of 345345) at (580, 232) on xpath=//*[@class='scinm' and text()='3']
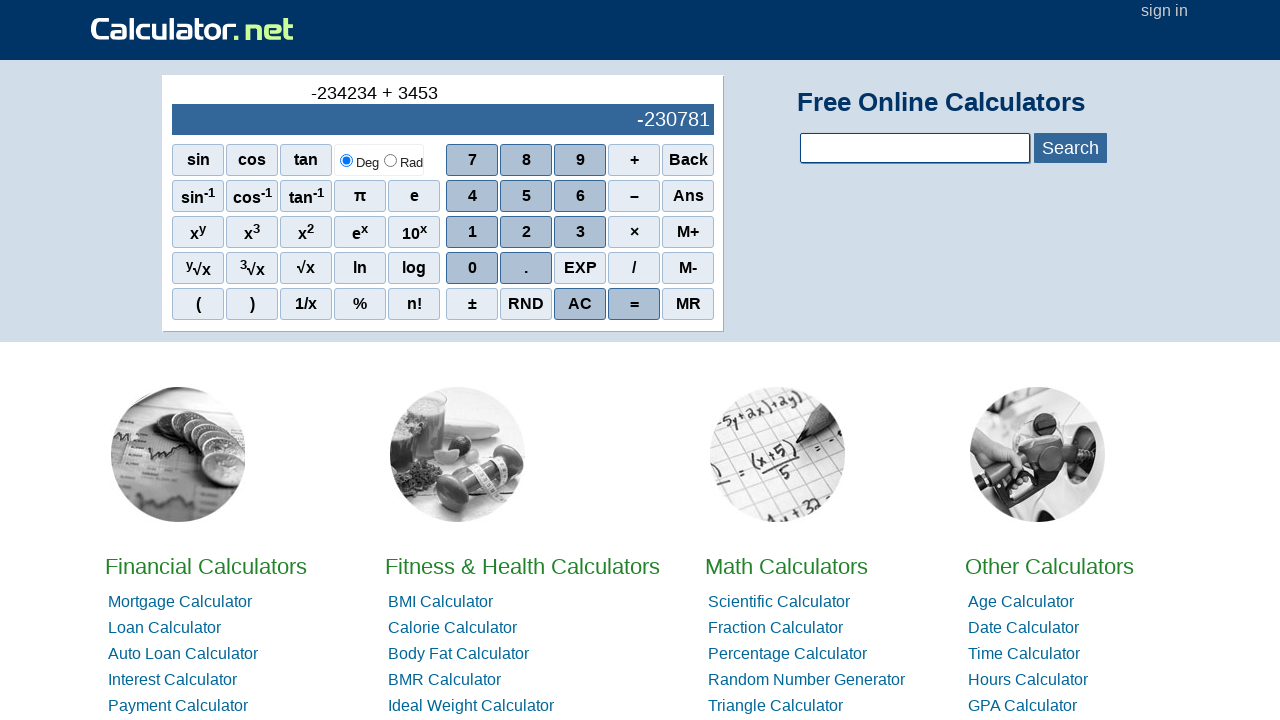

Clicked digit 4 (fifth digit of 345345) at (472, 196) on xpath=//*[@class='scinm' and text()='4']
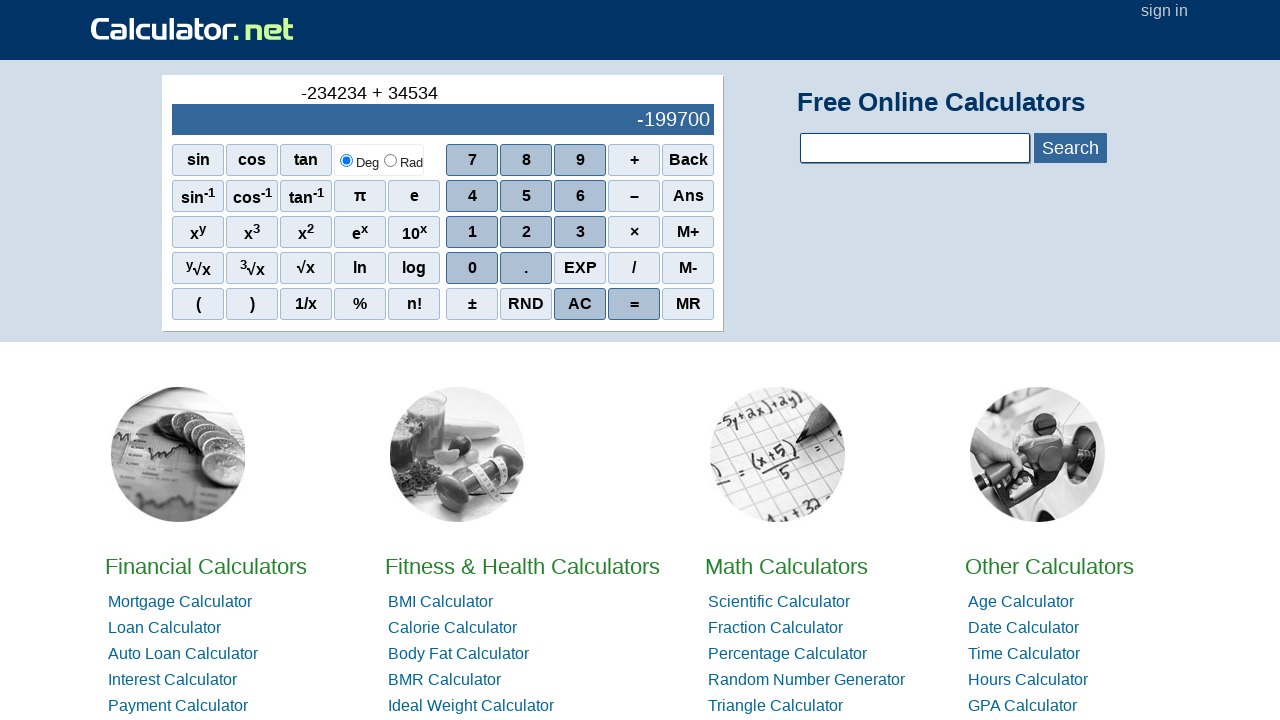

Clicked digit 5 (sixth digit of 345345) at (526, 196) on xpath=//*[@class='scinm' and text()='5']
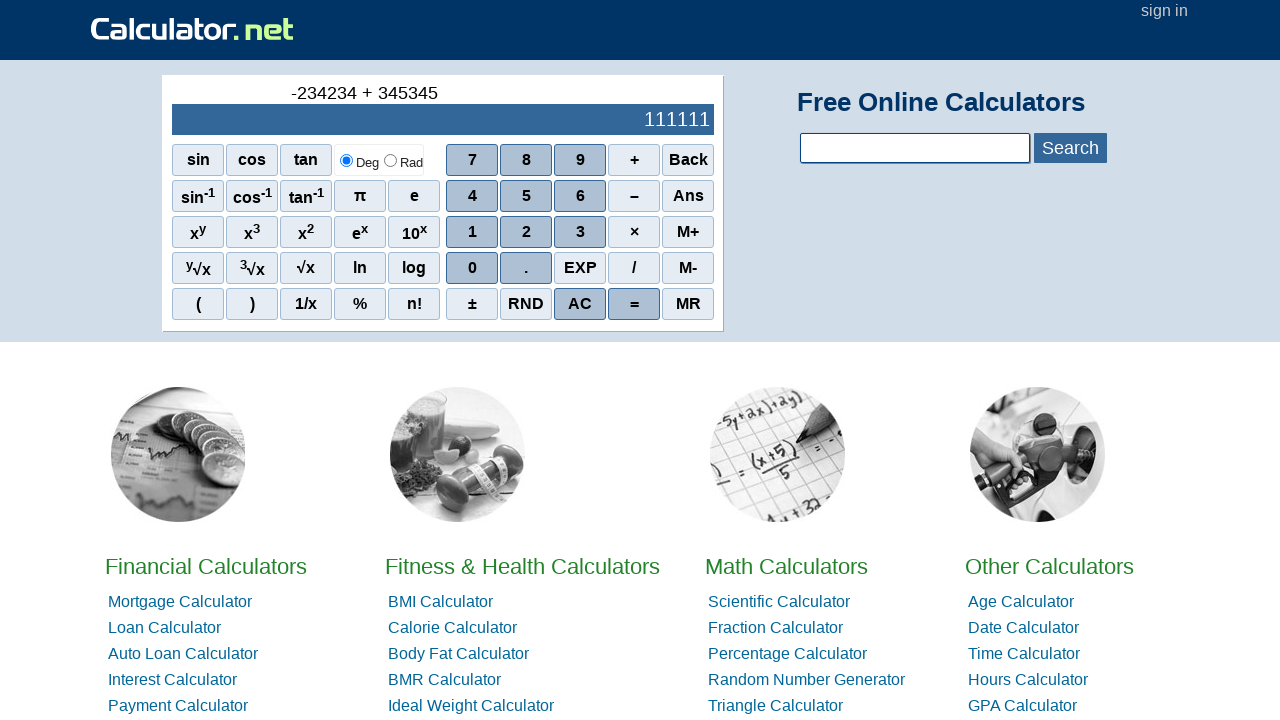

Result display element loaded
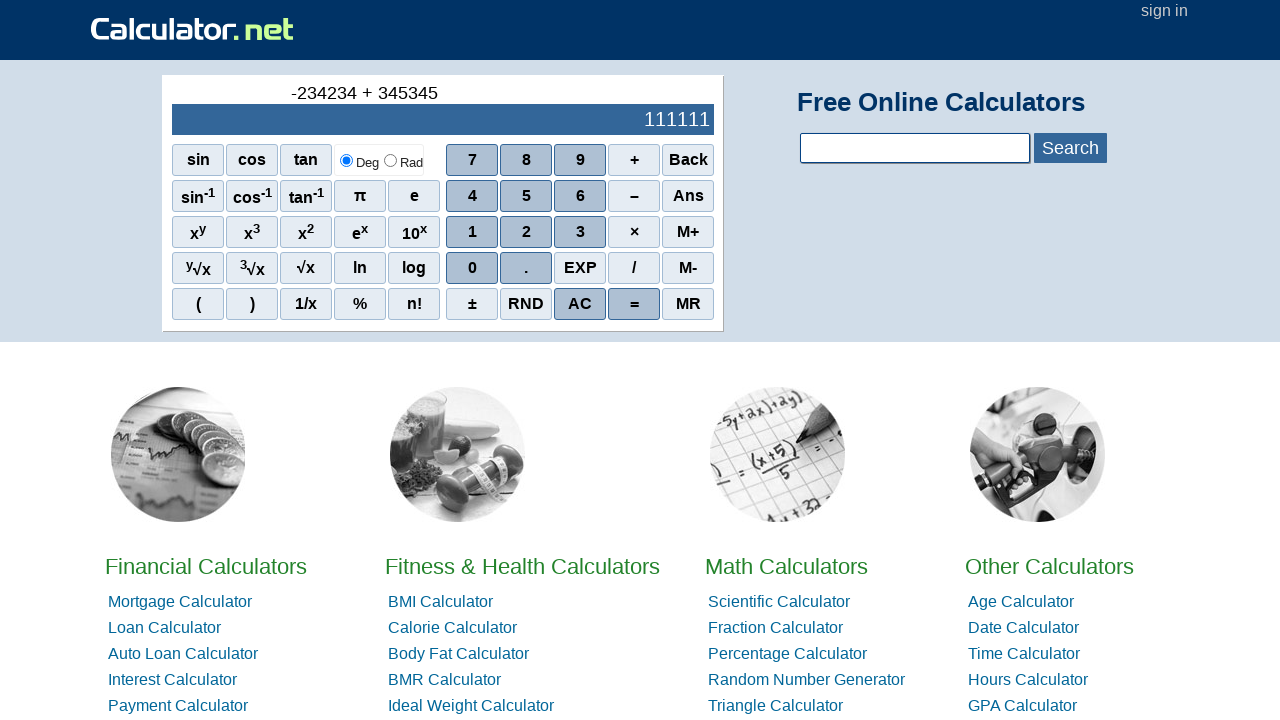

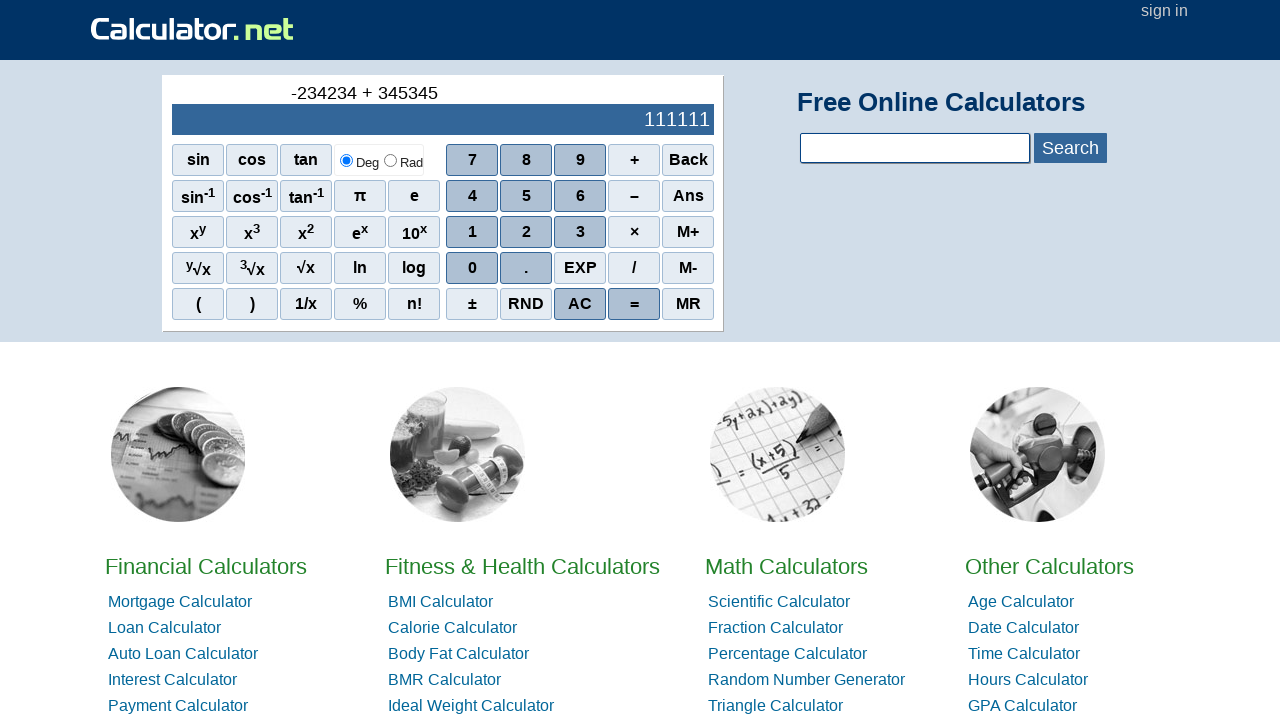